Tests double-click functionality by switching to an iframe and double-clicking on a text element, then verifying the text color changes to red

Starting URL: https://www.w3schools.com/tags/tryit.asp?filename=tryhtml5_ev_ondblclick2

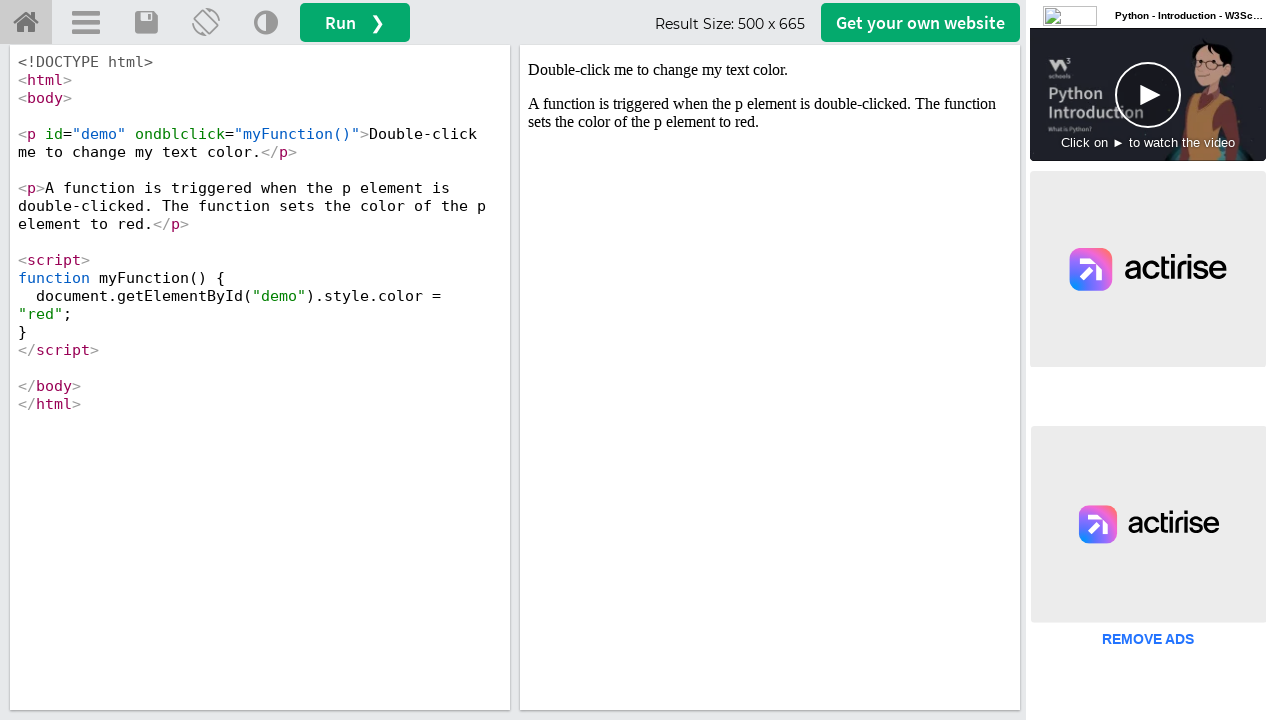

Located iframe with ID 'iframeResult'
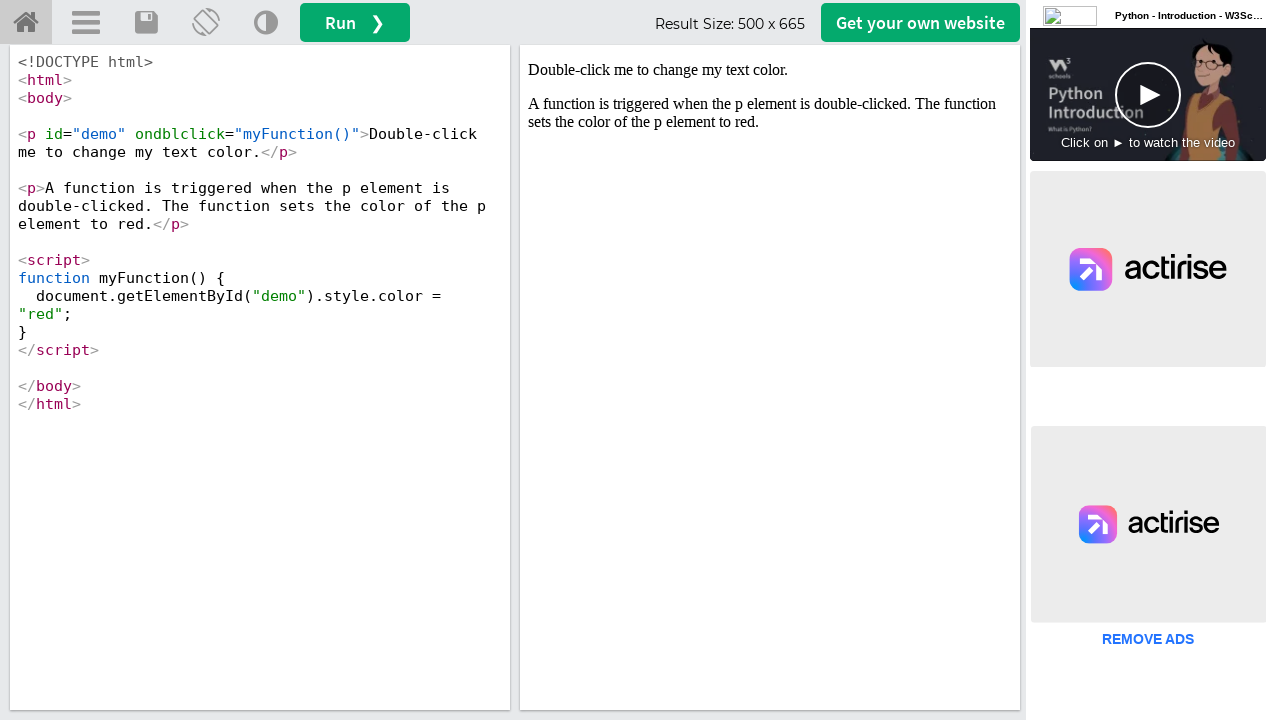

Double-clicked on demo text element (p#demo) at (770, 70) on iframe#iframeResult >> internal:control=enter-frame >> p#demo
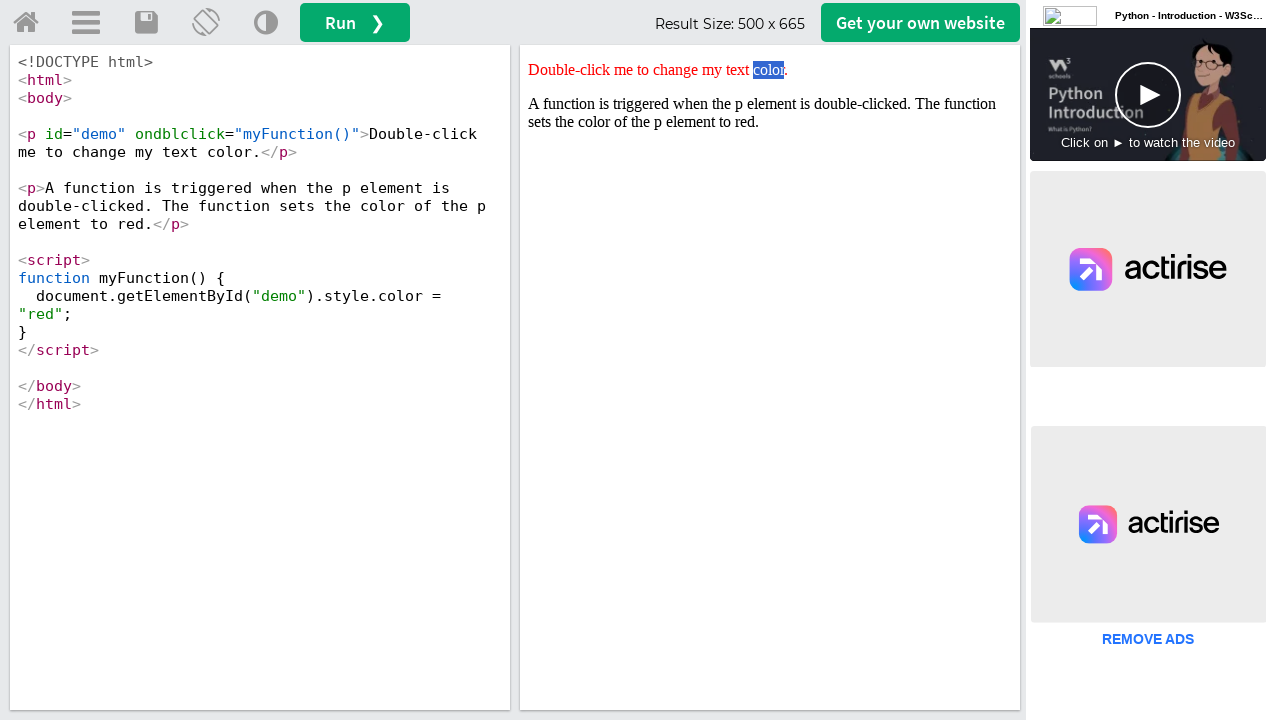

Verified text color changed to red
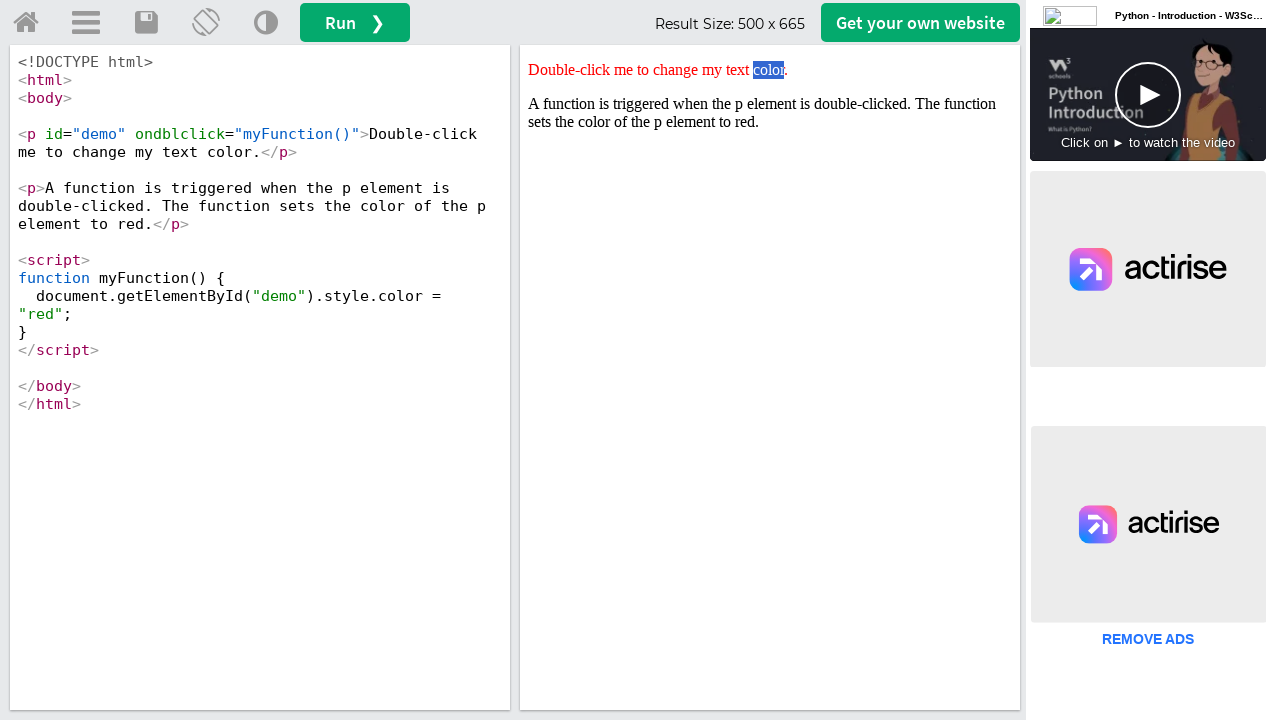

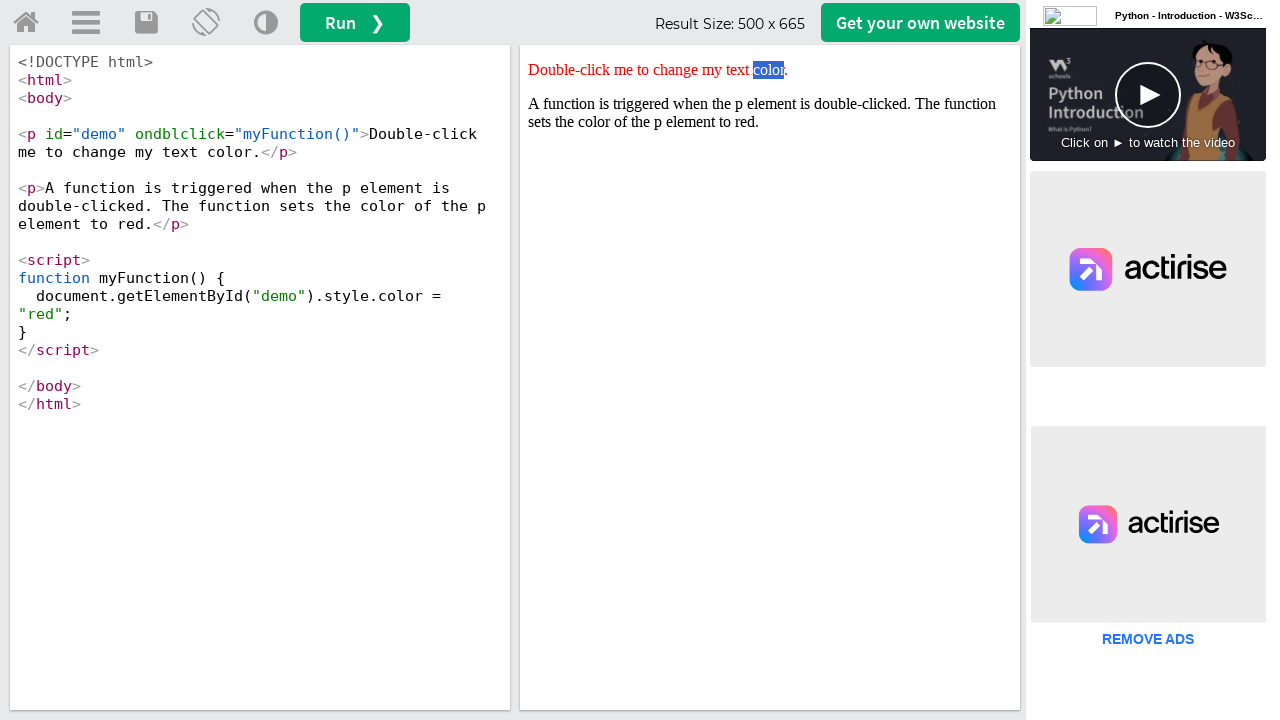